Tests a math puzzle form by reading a value from the page, calculating a mathematical formula, filling in the answer, checking required checkboxes, and submitting the form

Starting URL: http://suninjuly.github.io/math.html

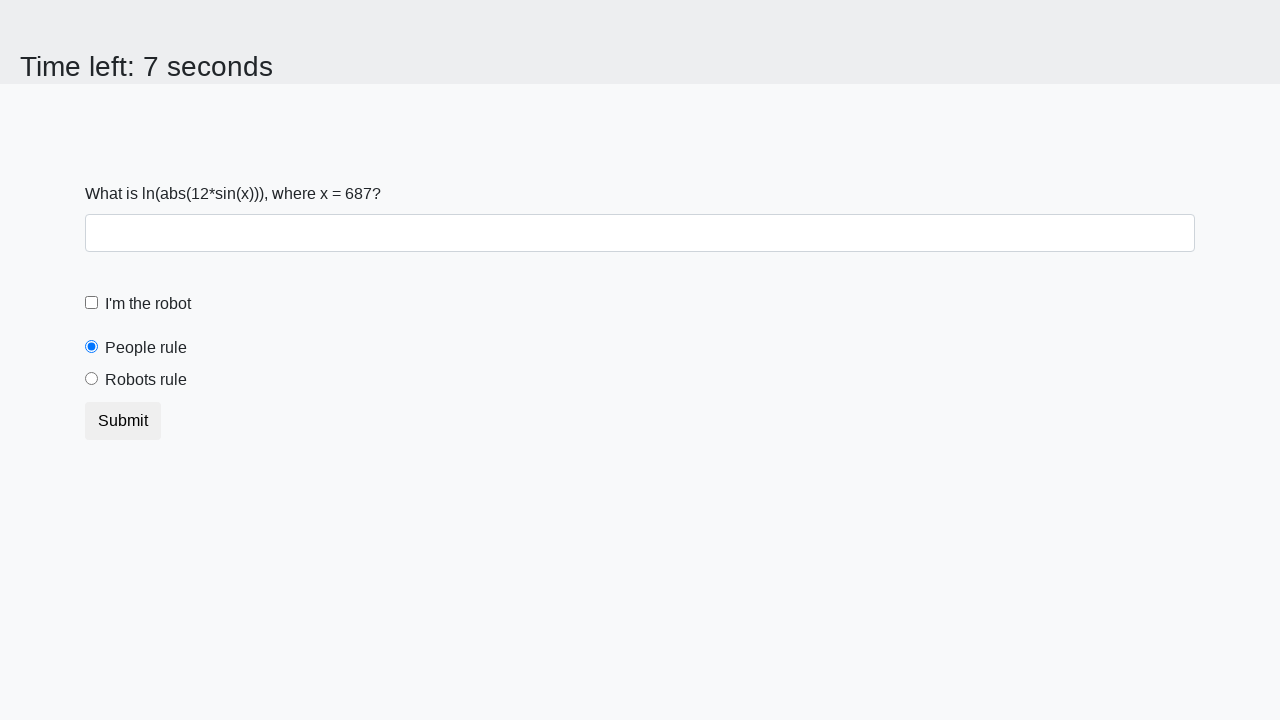

Located and read the x value from the page
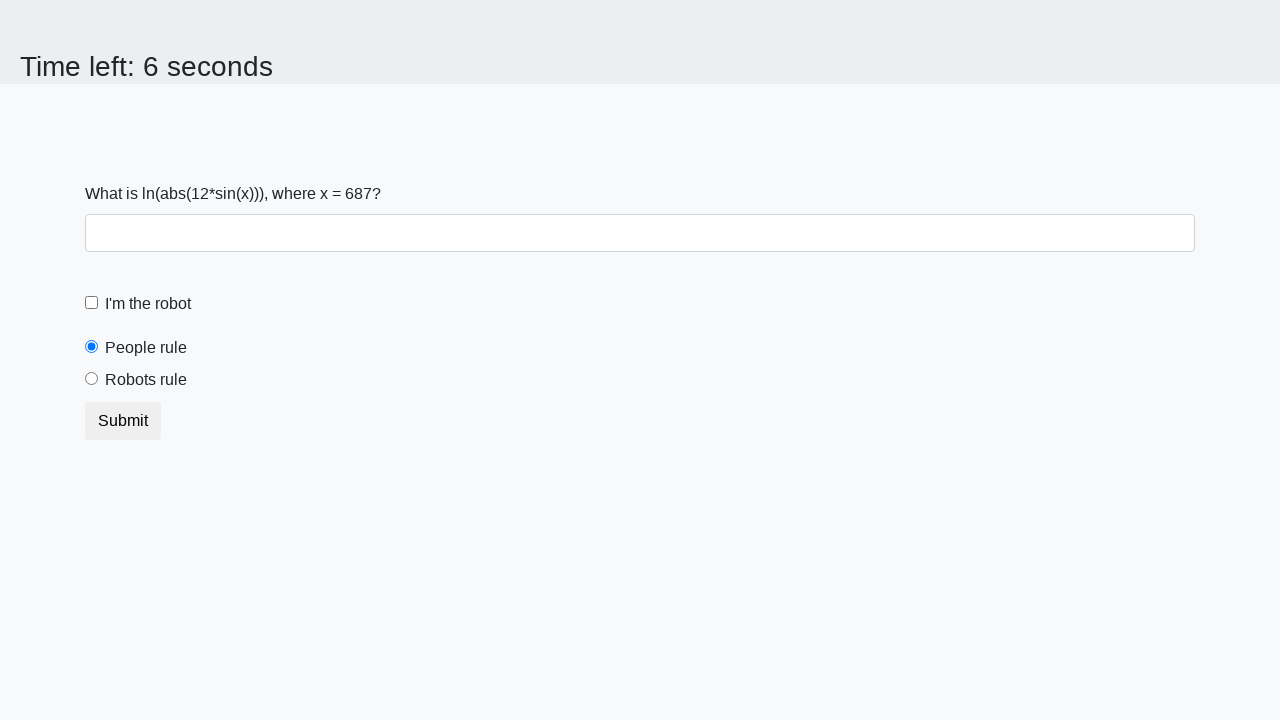

Calculated the mathematical formula: log(abs(12*sin(x)))
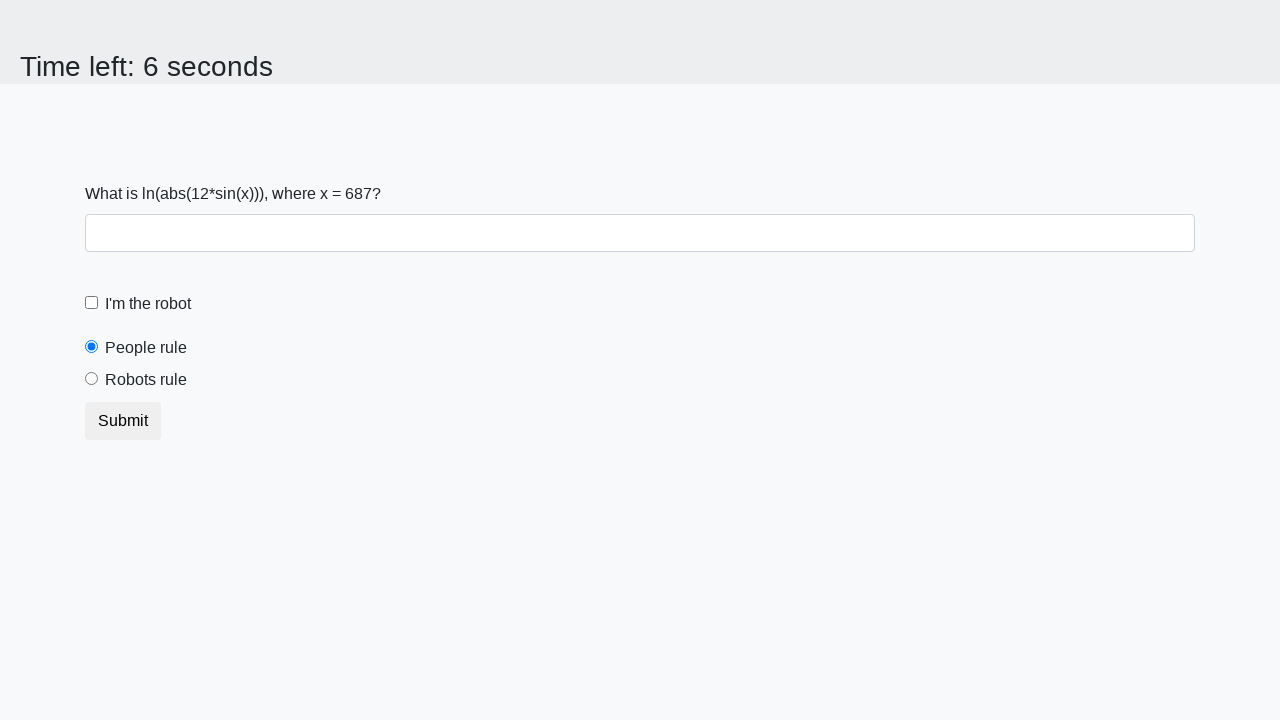

Filled in the calculated answer in the answer field on #answer
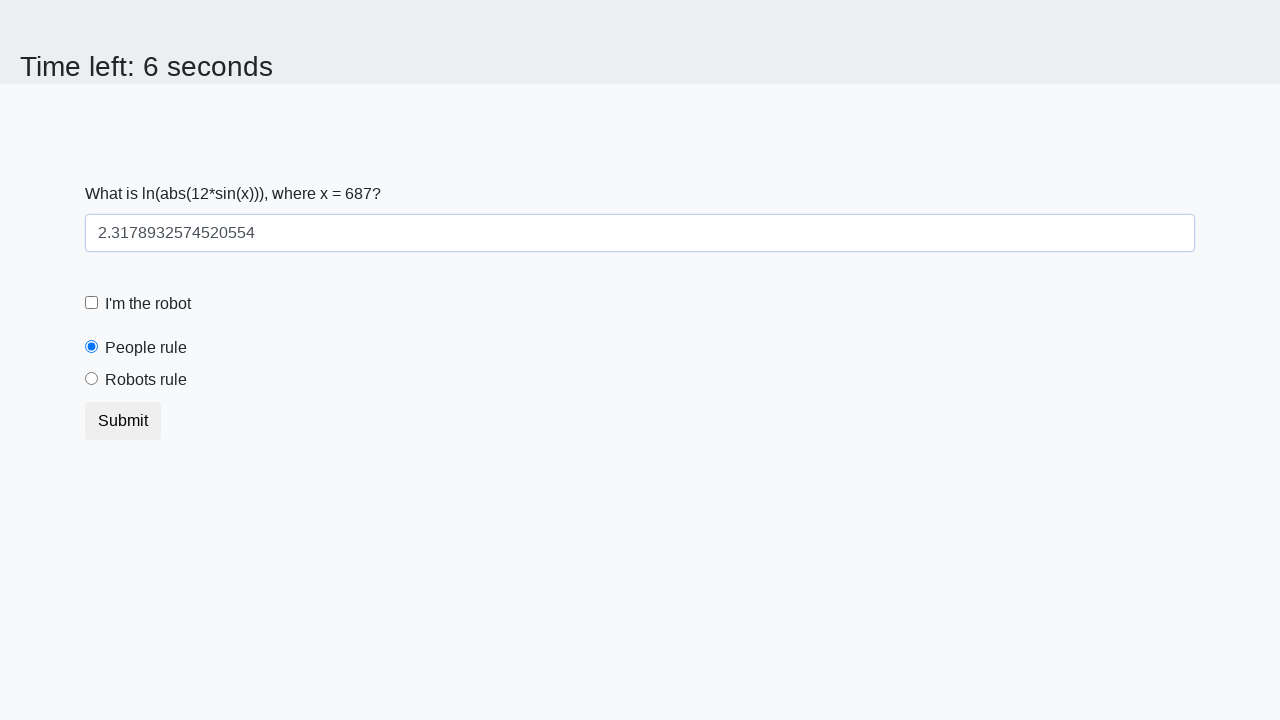

Checked the robot checkbox at (92, 303) on #robotCheckbox
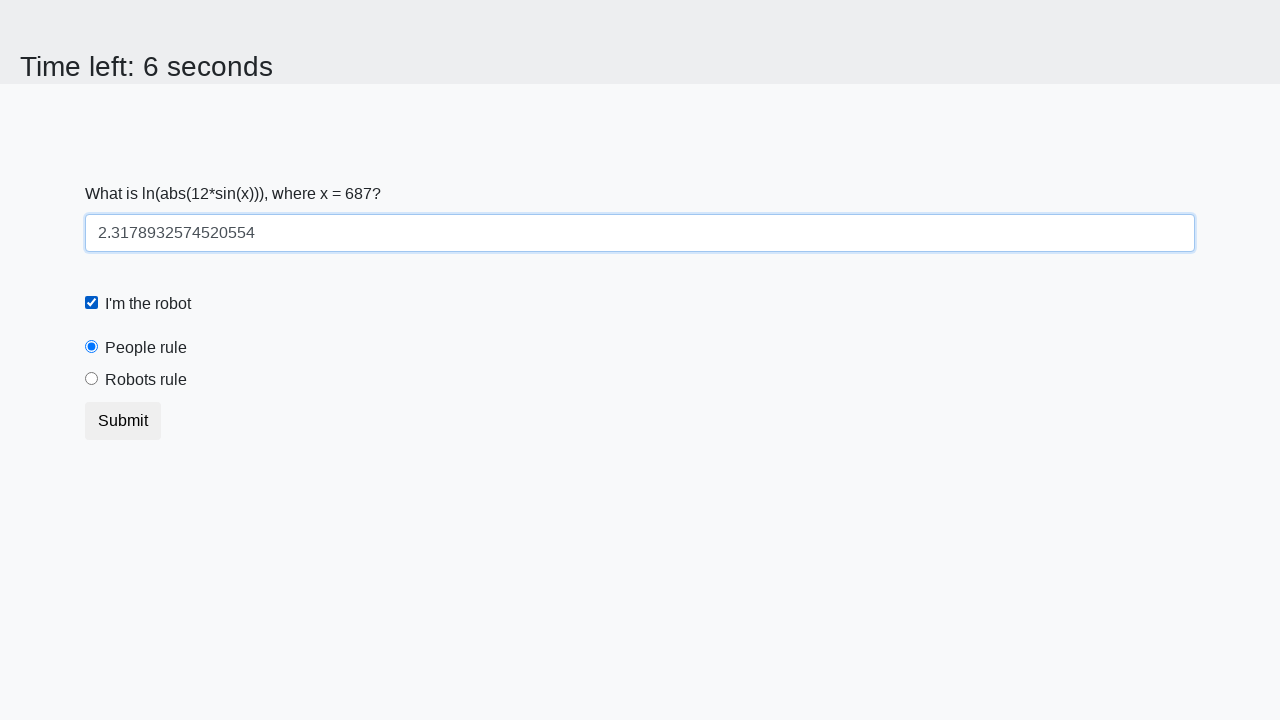

Checked the robots rule checkbox at (92, 379) on #robotsRule
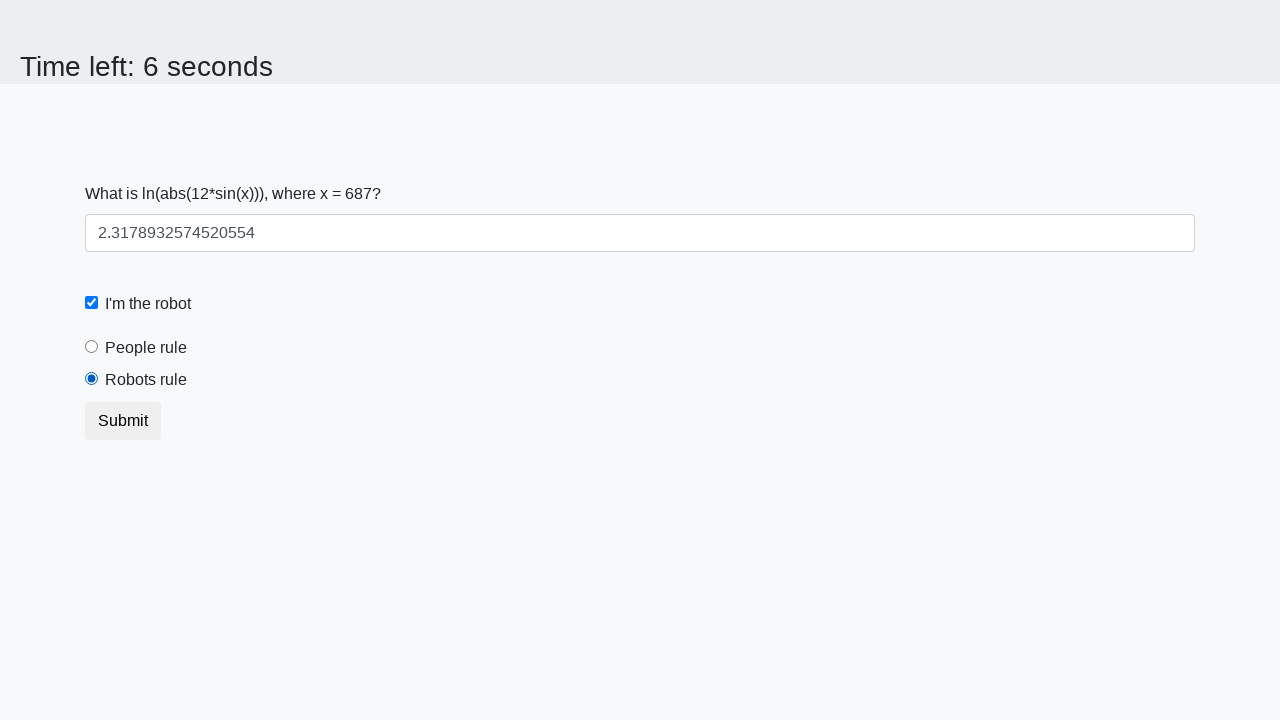

Submitted the form at (123, 421) on button[type='submit']
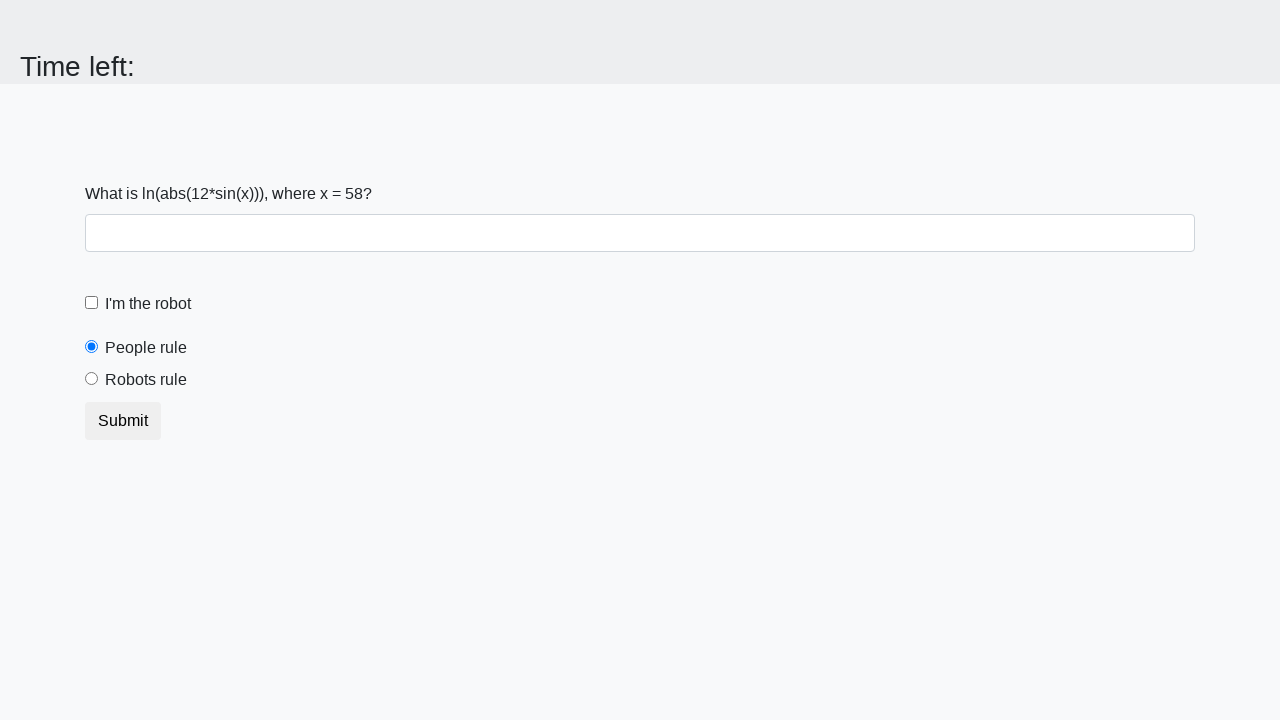

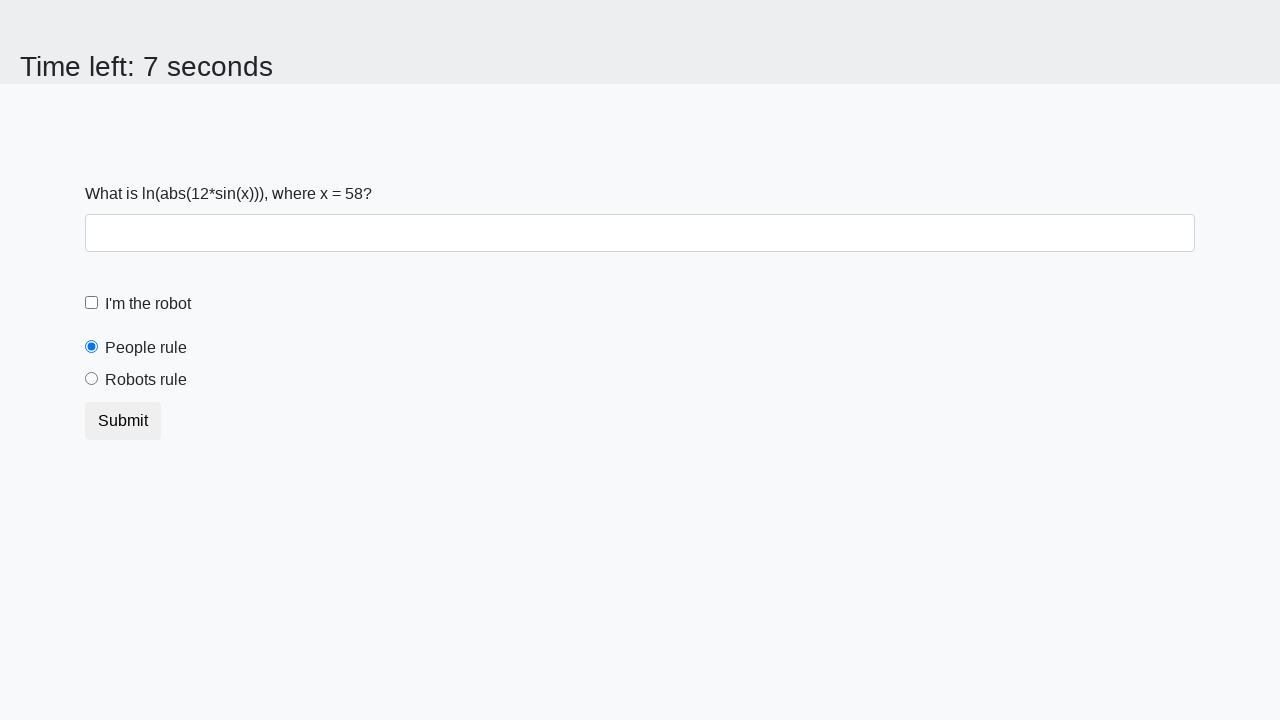